Tests dynamic content loading by clicking a button and waiting for a loading indicator to appear and then disappear

Starting URL: https://the-internet.herokuapp.com/dynamic_loading/1

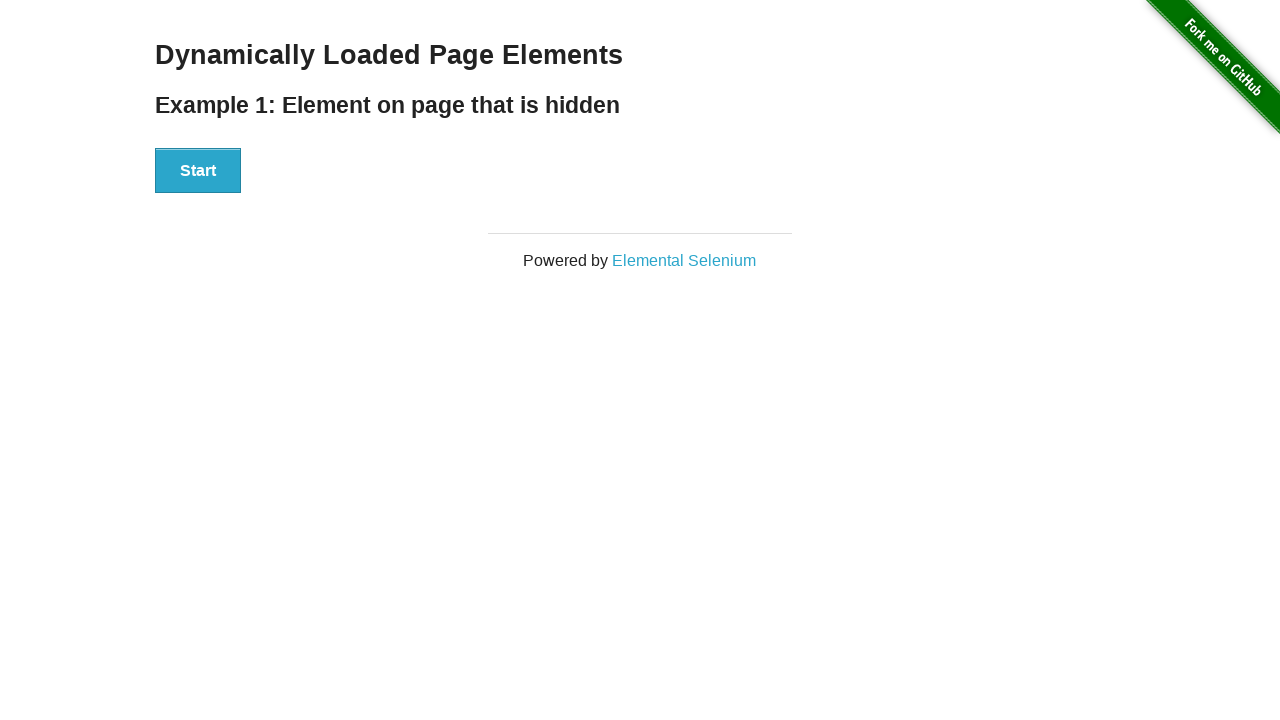

Clicked start button to trigger dynamic loading at (198, 171) on button
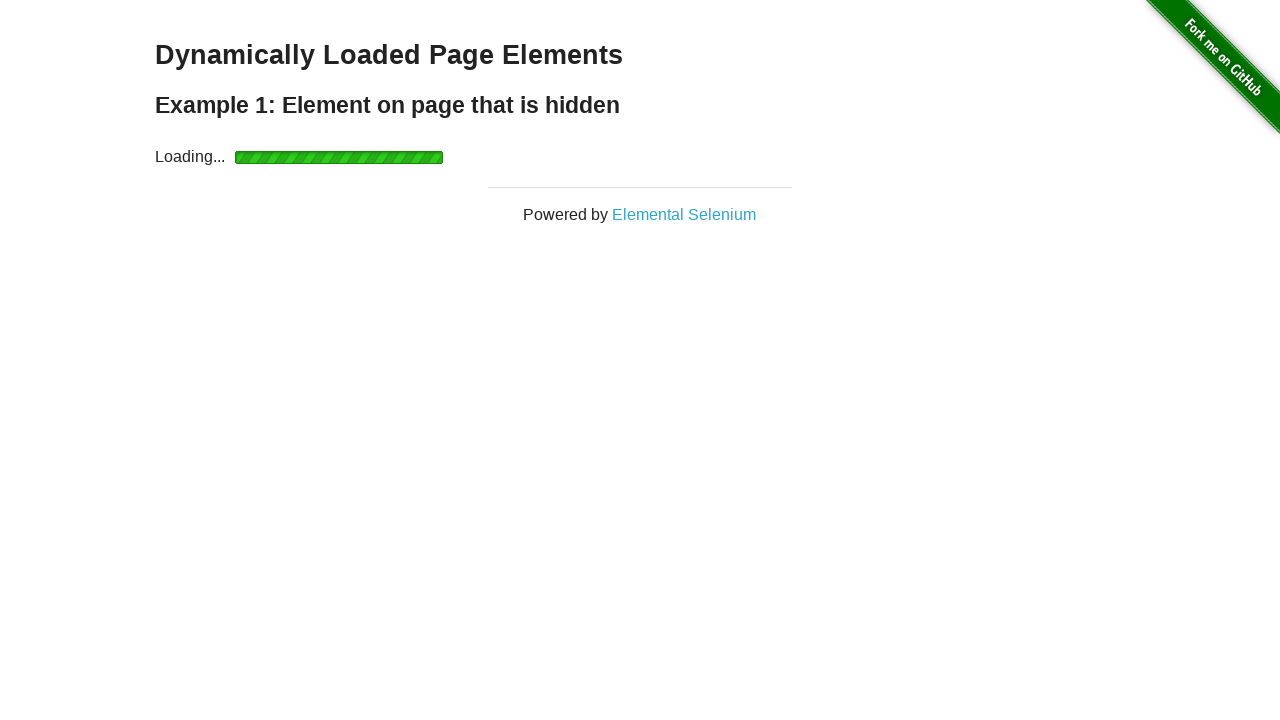

Loading indicator appeared
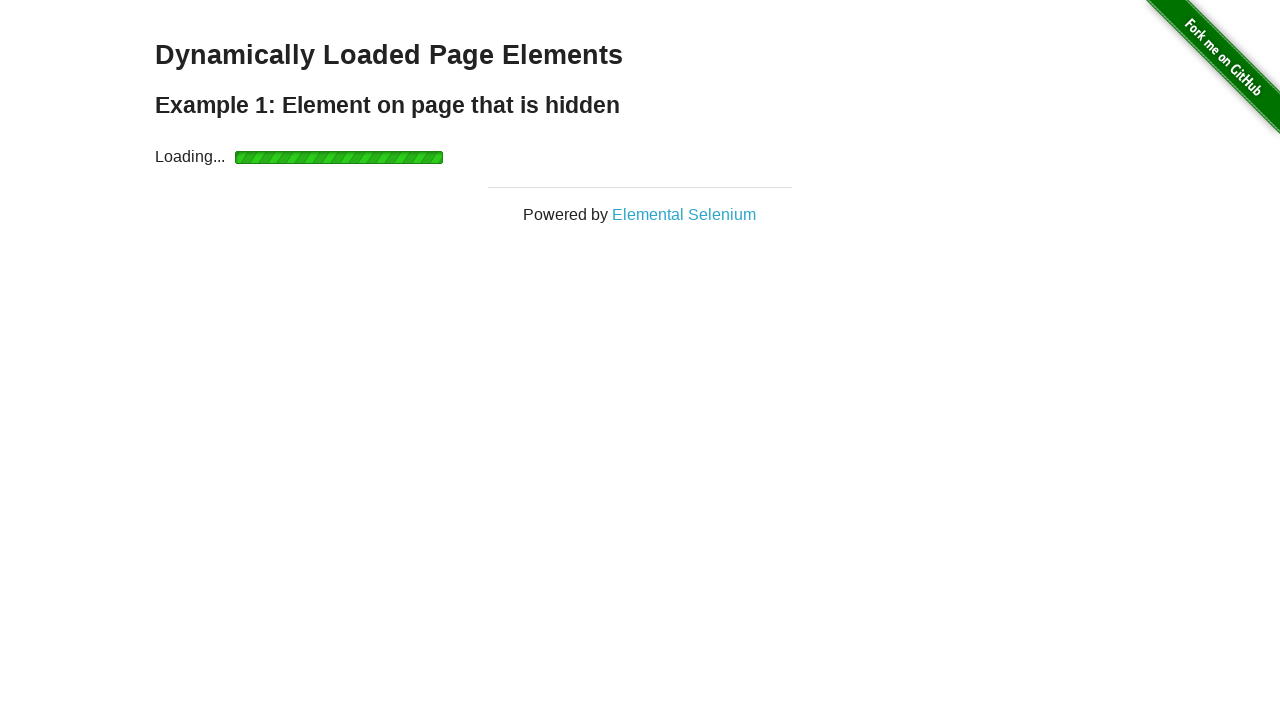

Loading indicator disappeared, dynamic content fully loaded
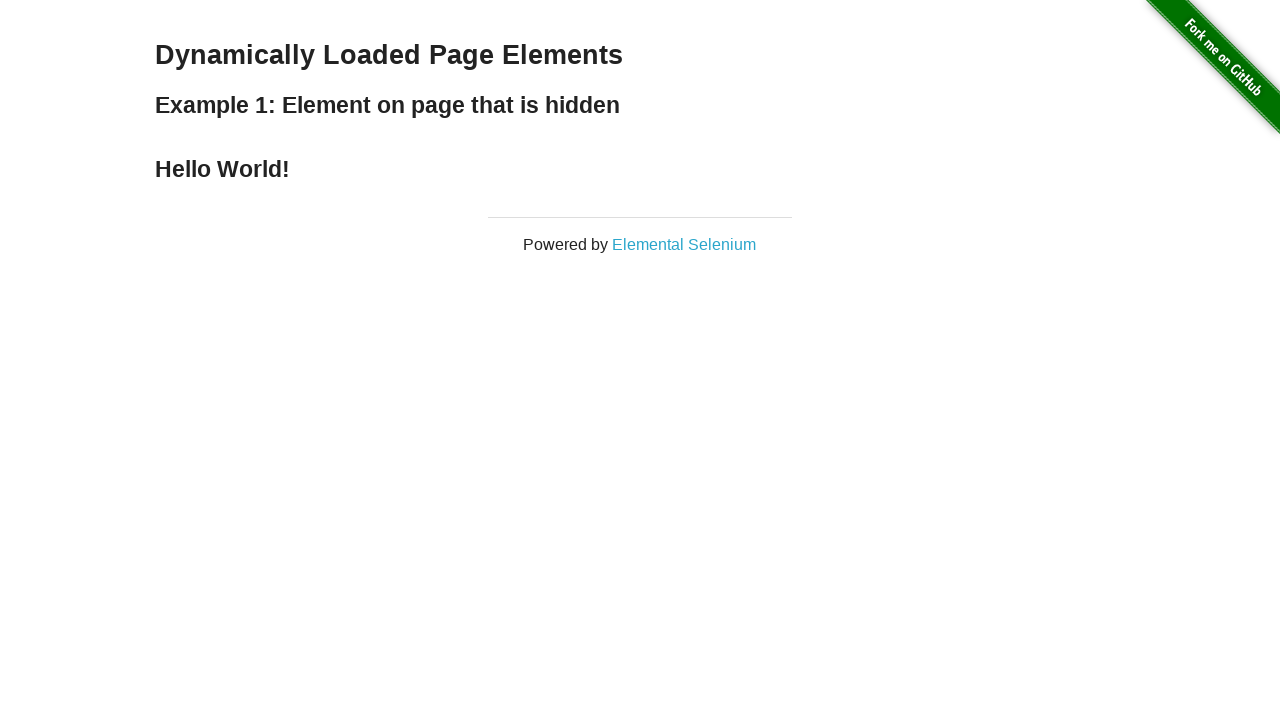

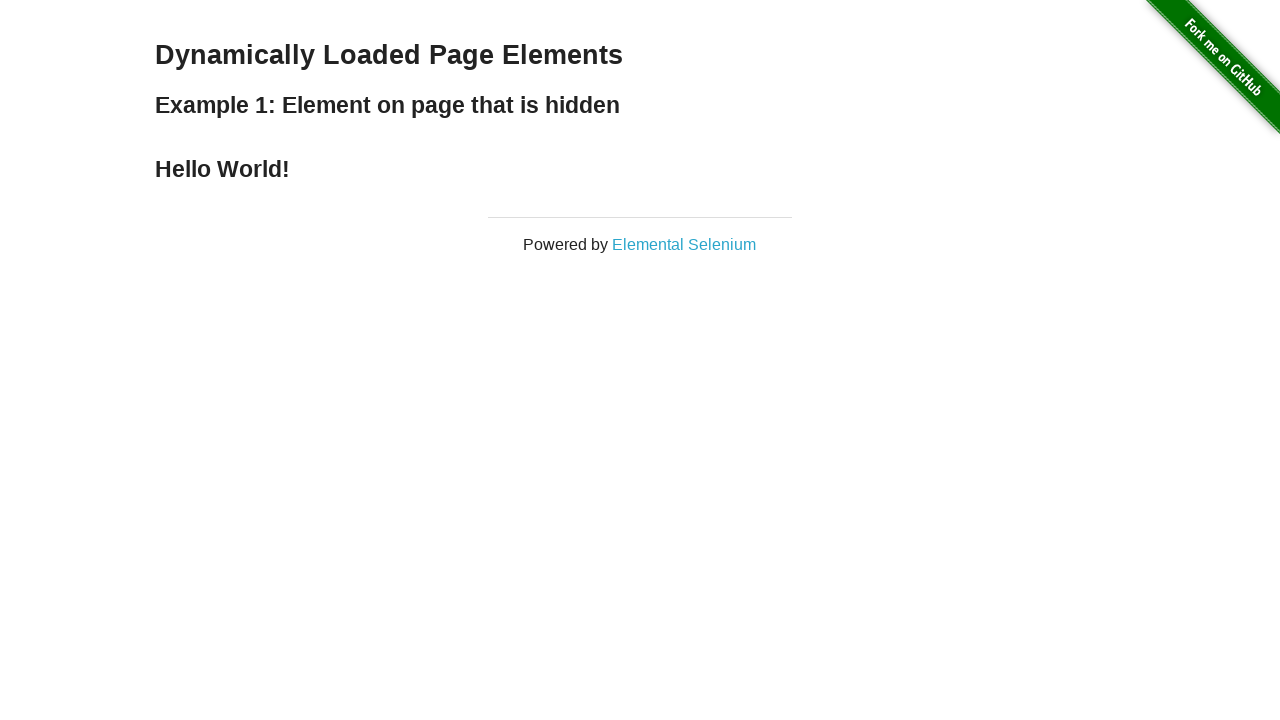